Navigates to an automation practice page and verifies that a product web table is present and contains price data in the third column.

Starting URL: https://rahulshettyacademy.com/AutomationPractice/

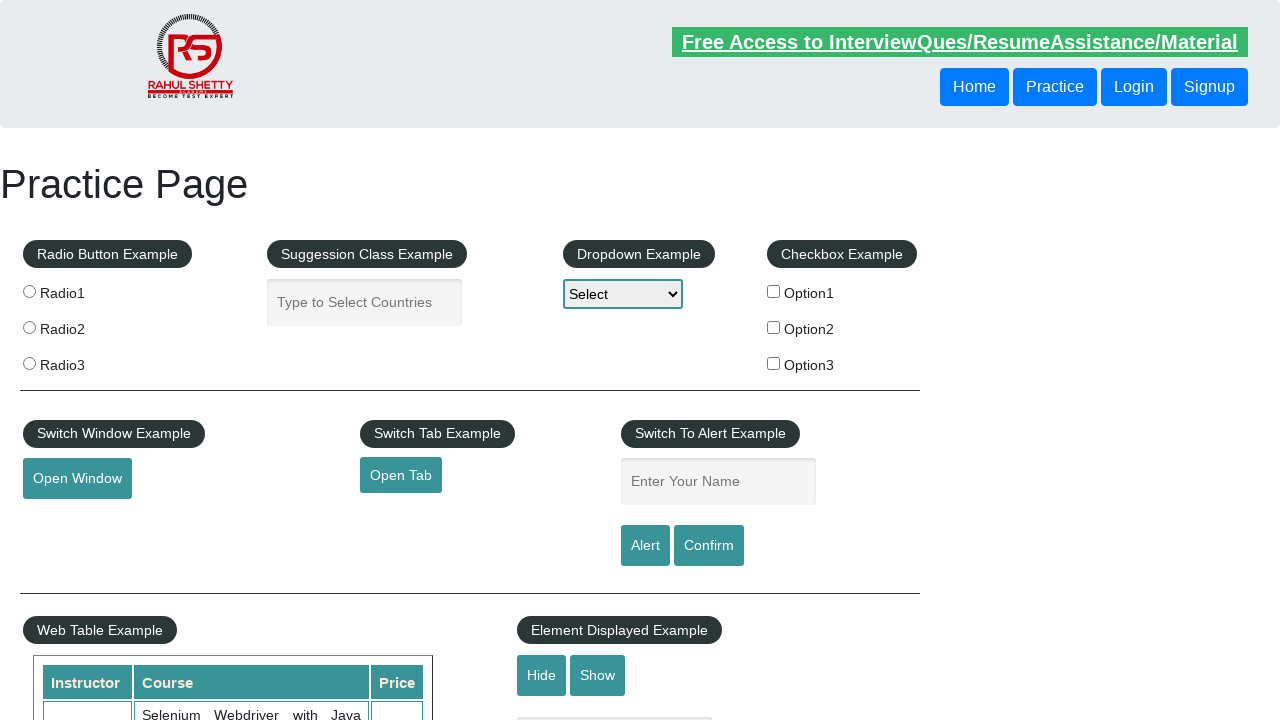

Navigated to automation practice page
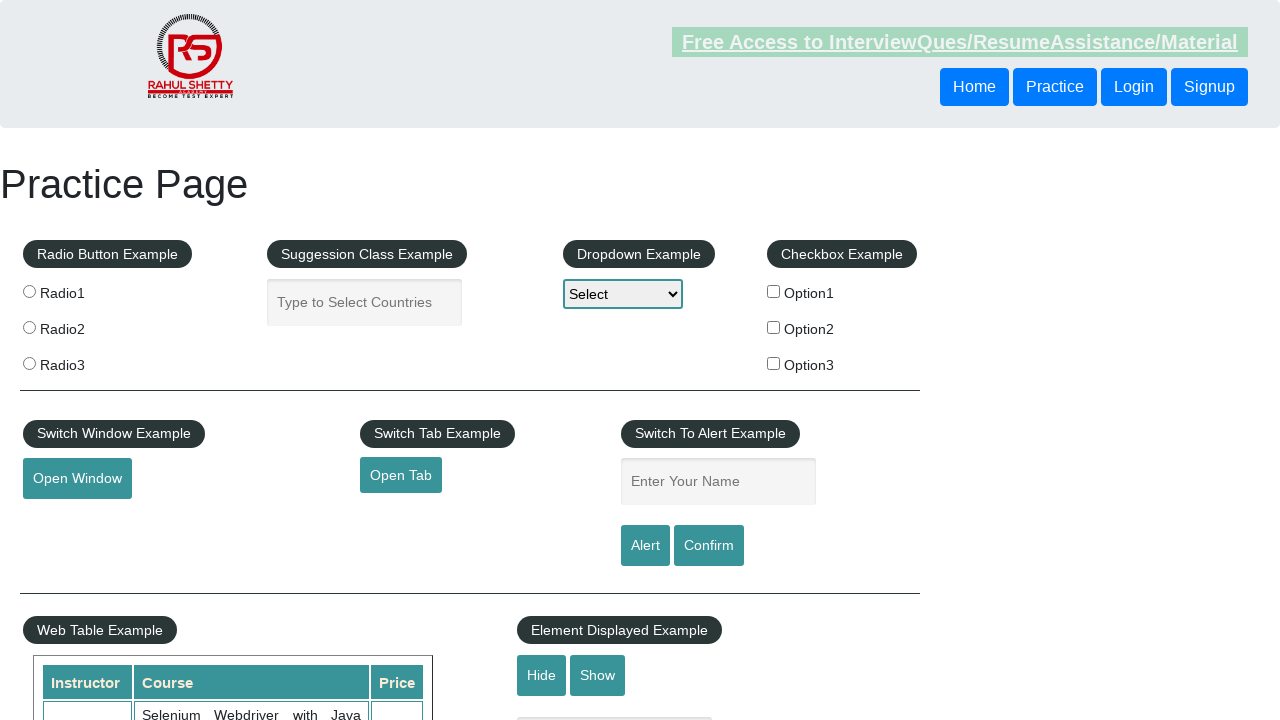

Product table is visible on the page
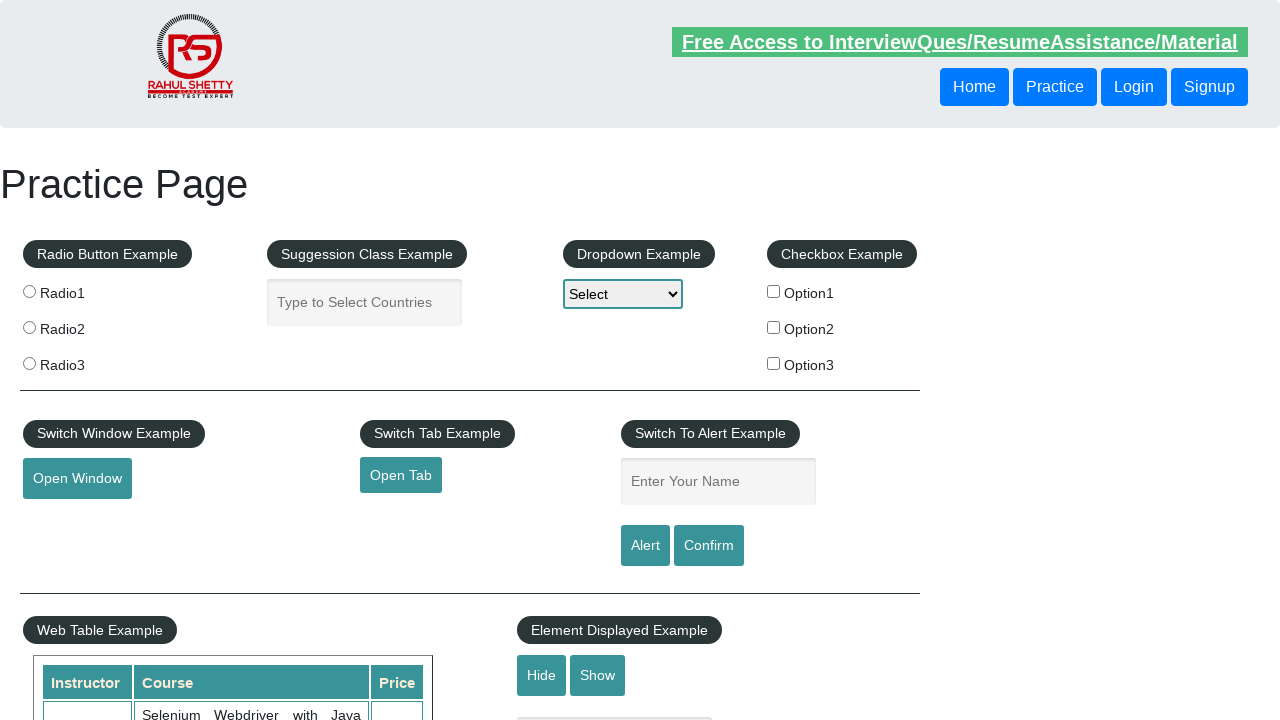

Verified price data exists in third column of product table
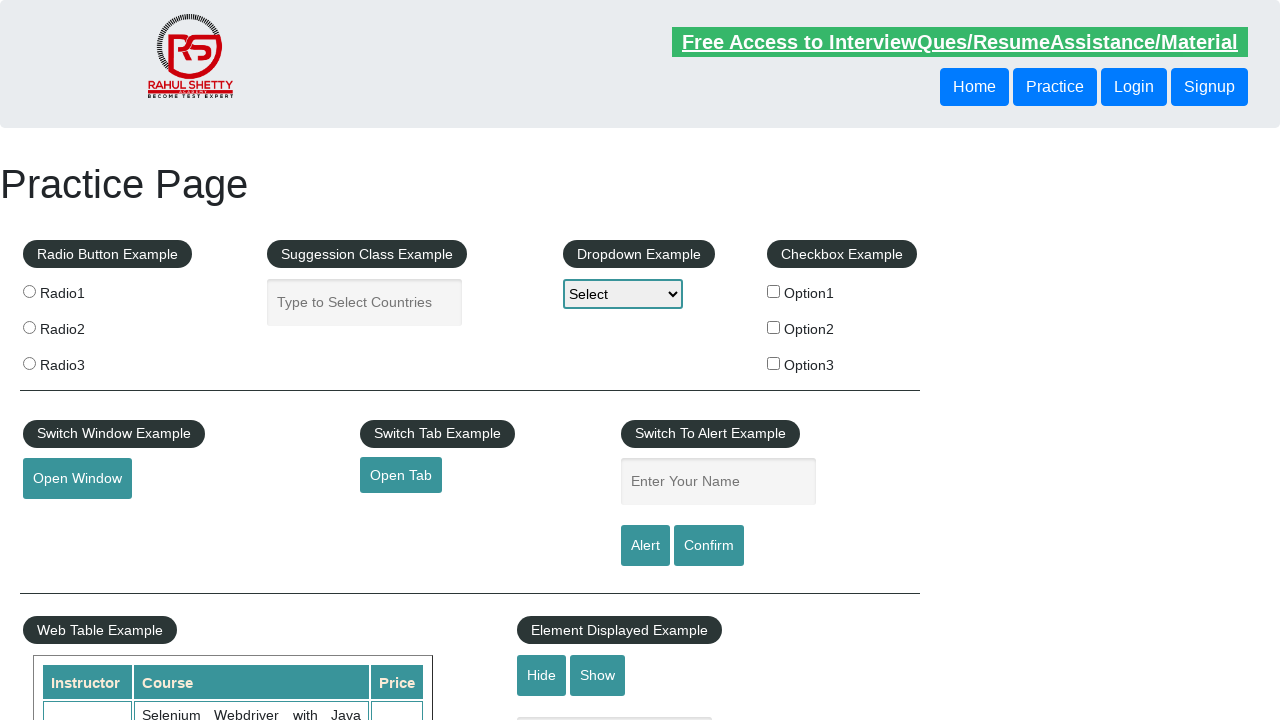

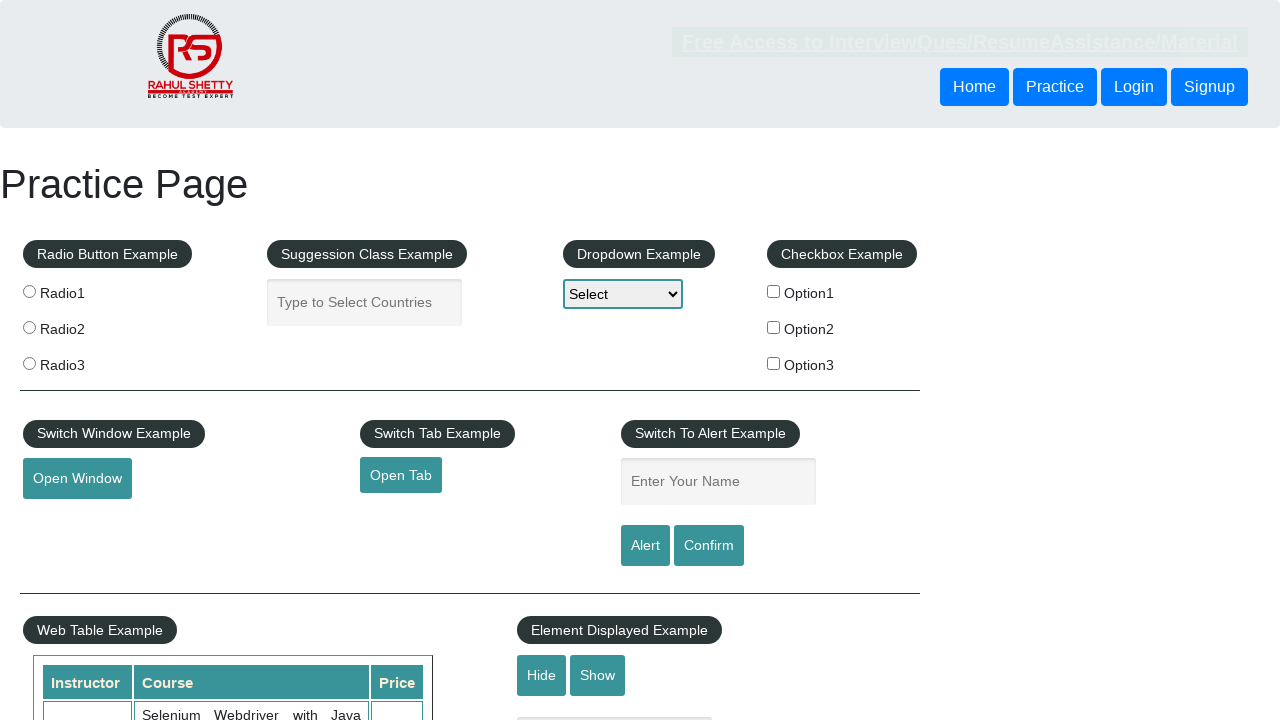